Tests checkbox functionality on a dropdown practice page by checking the "Family & Friends" checkbox and verifying its selection state

Starting URL: https://rahulshettyacademy.com/dropdownsPractise/#

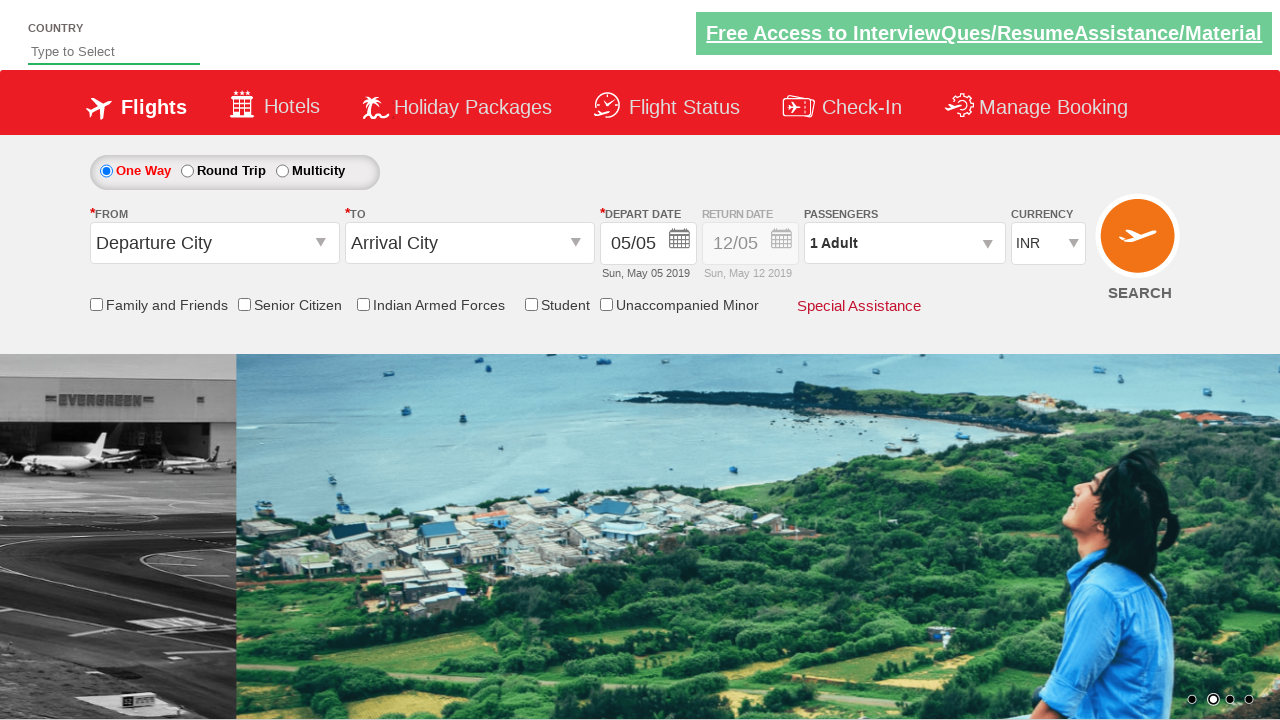

Navigated to the dropdowns practice page
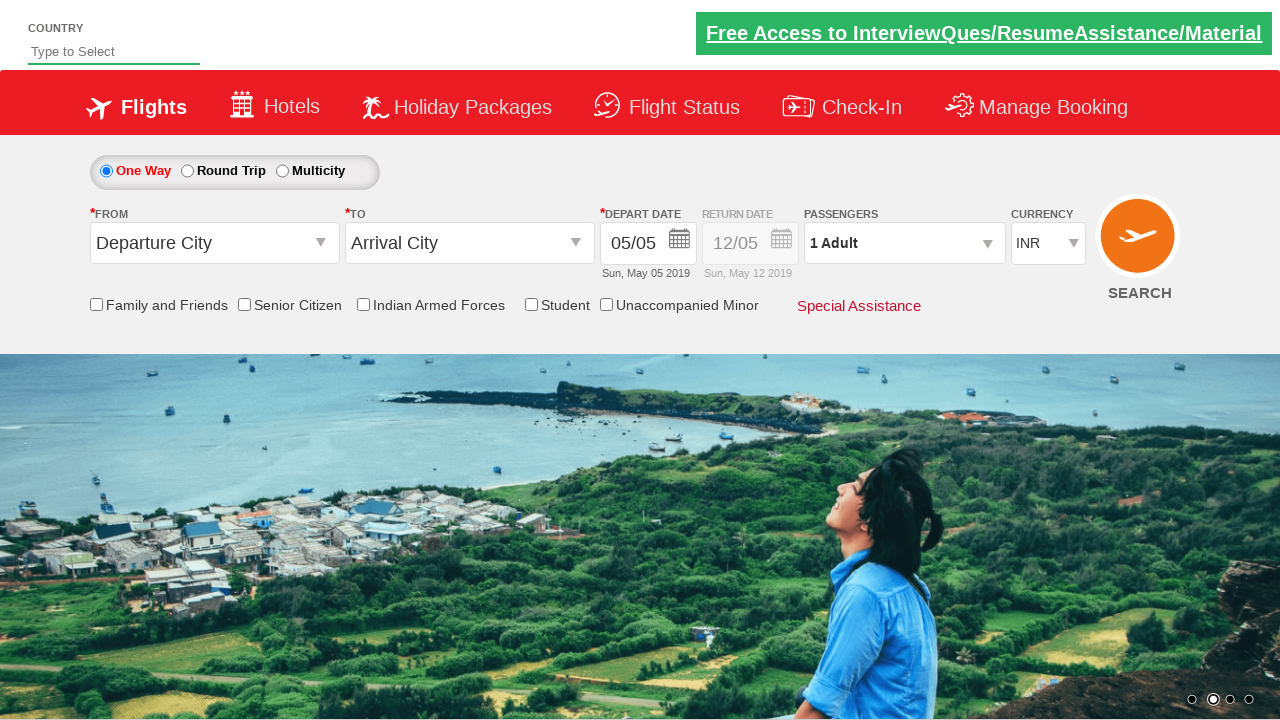

Clicked the Family & Friends checkbox at (96, 304) on #ctl00_mainContent_chk_friendsandfamily
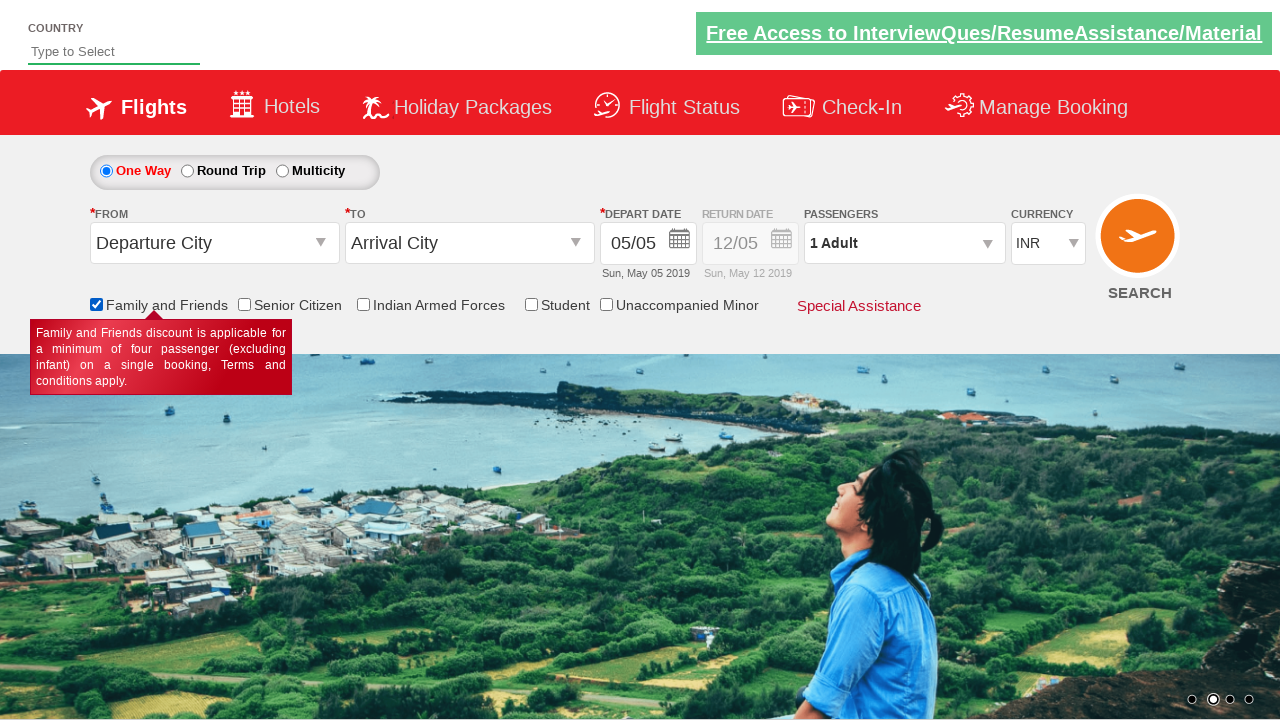

Verified that the Family & Friends checkbox is selected
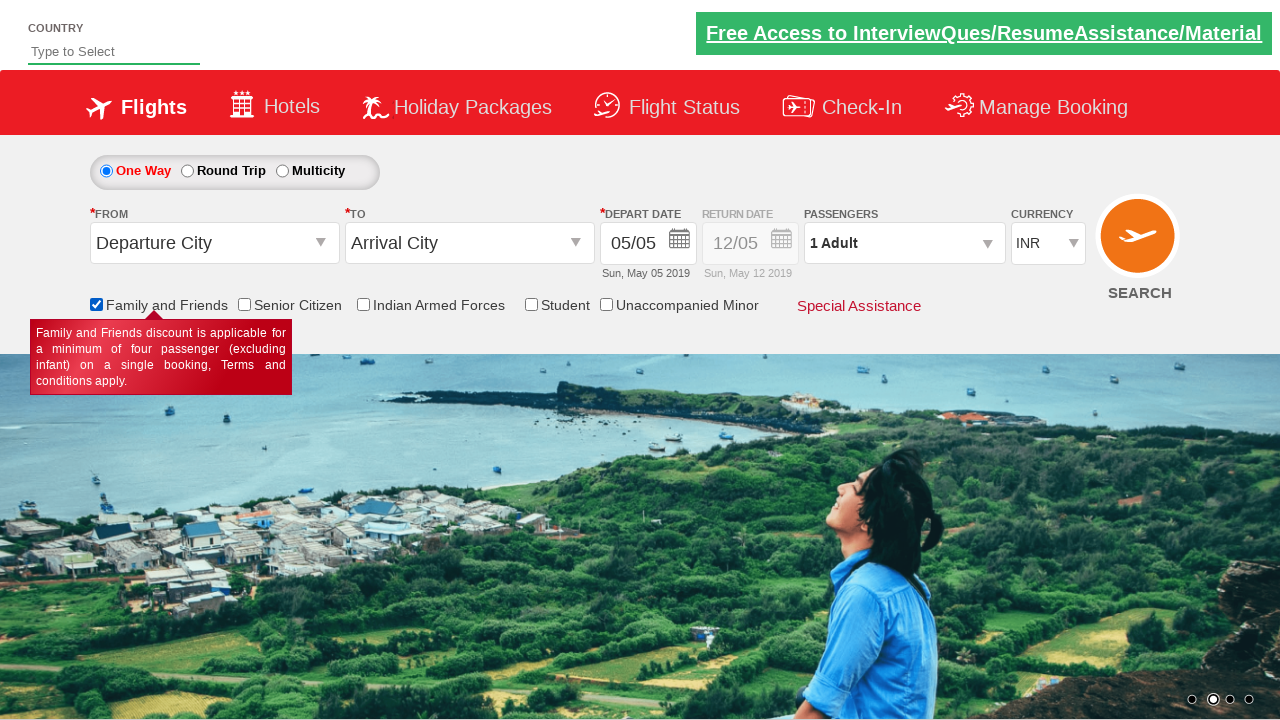

Counted 0 circle elements with stroke-width='2' attribute
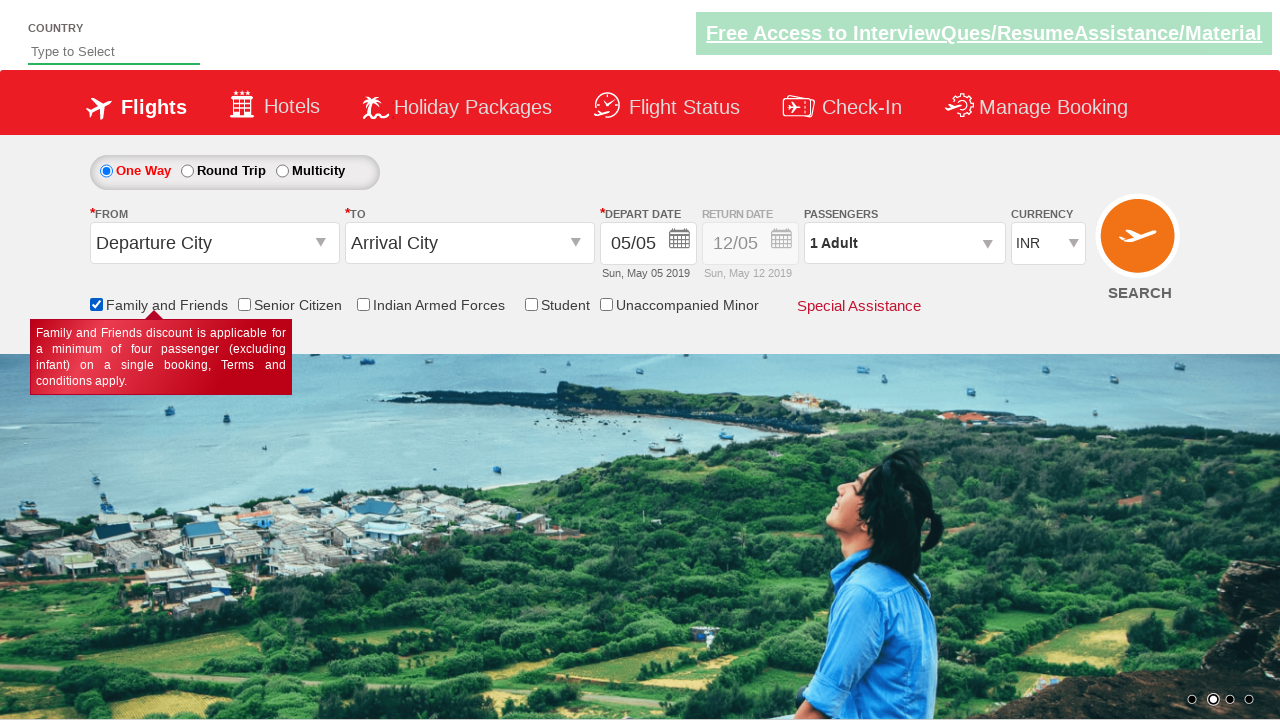

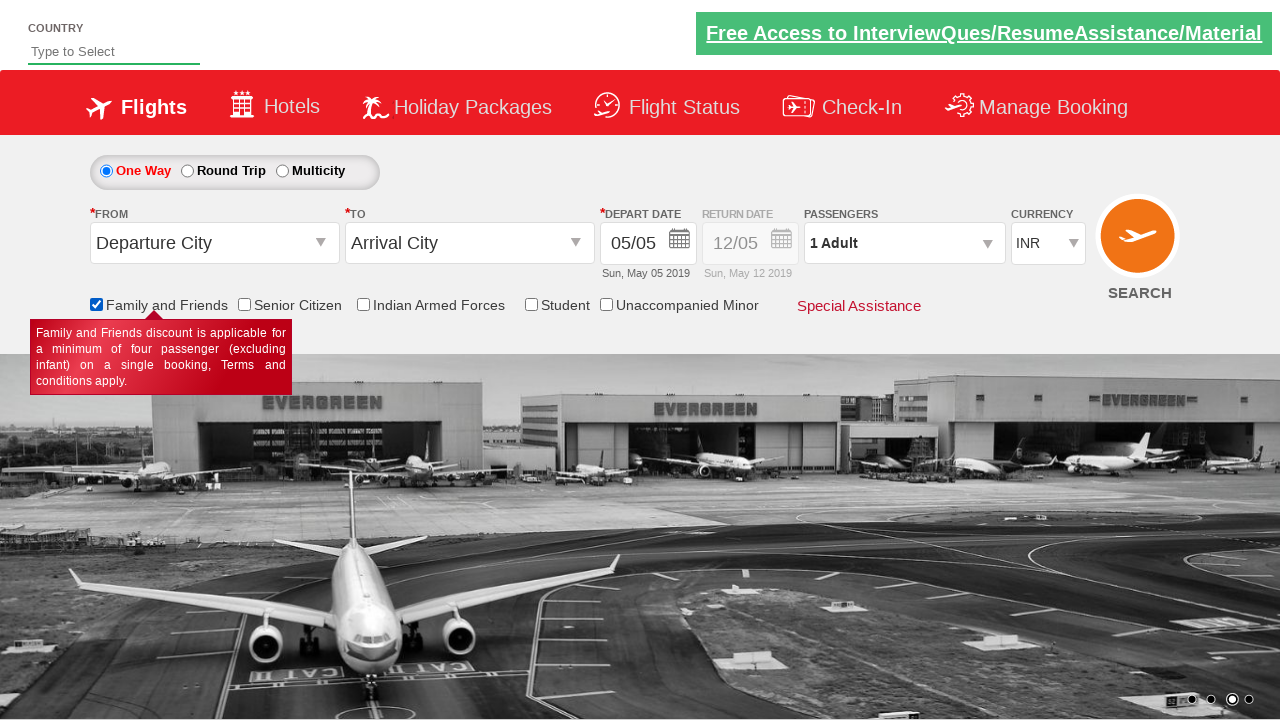